Tests clicking on the "Try it Yourself" link on W3Schools homepage and handles the new window that opens

Starting URL: https://www.w3schools.com/

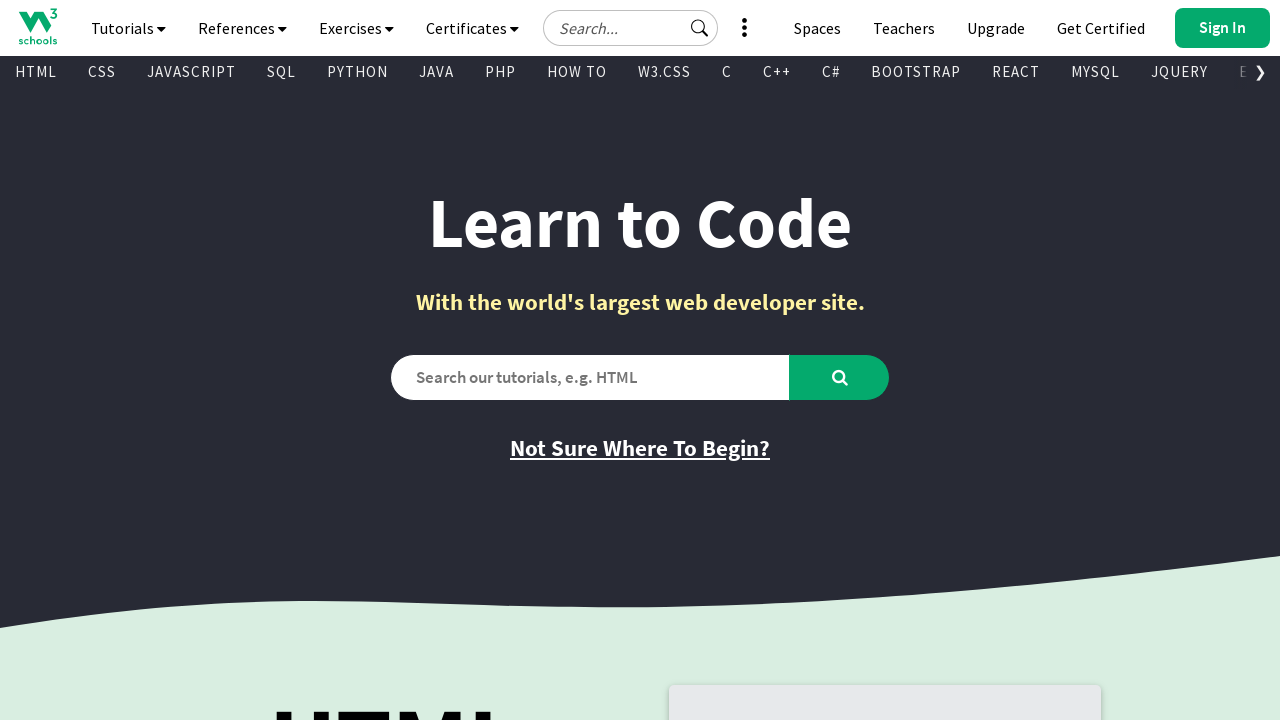

Waited for W3Schools homepage to load (networkidle)
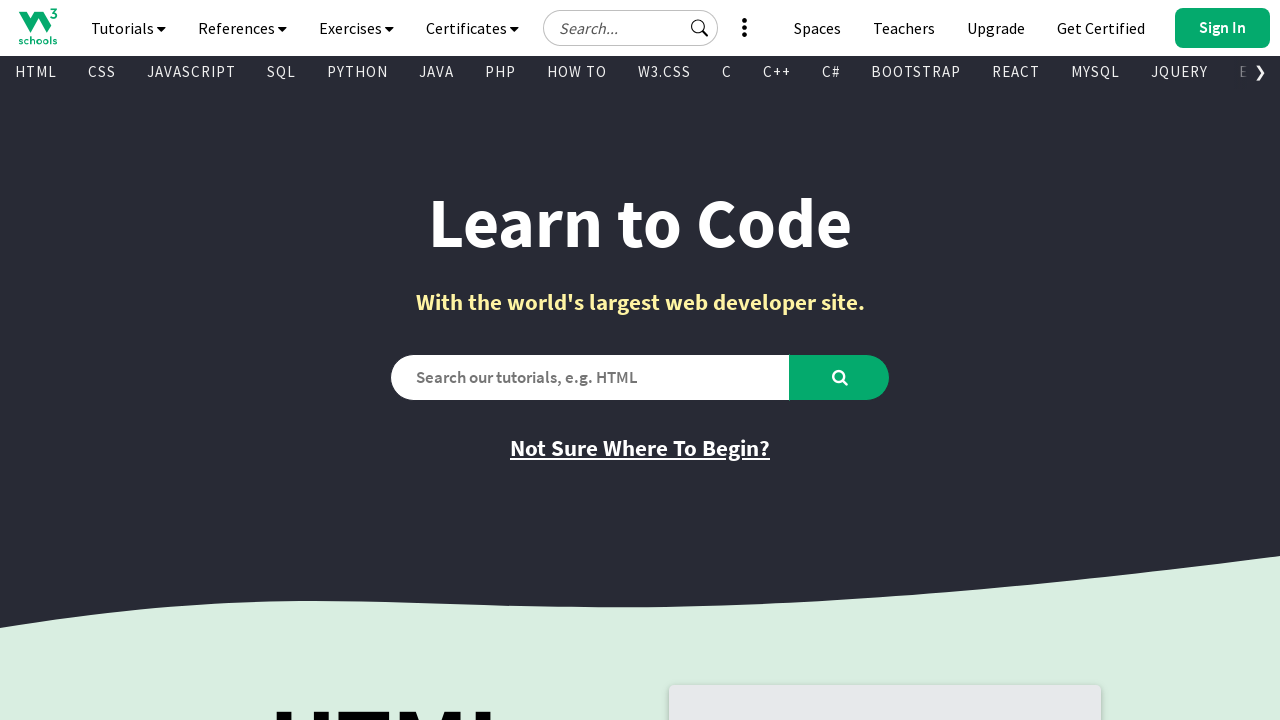

Clicked on 'Try it Yourself' link at (785, 360) on text=Try it Yourself
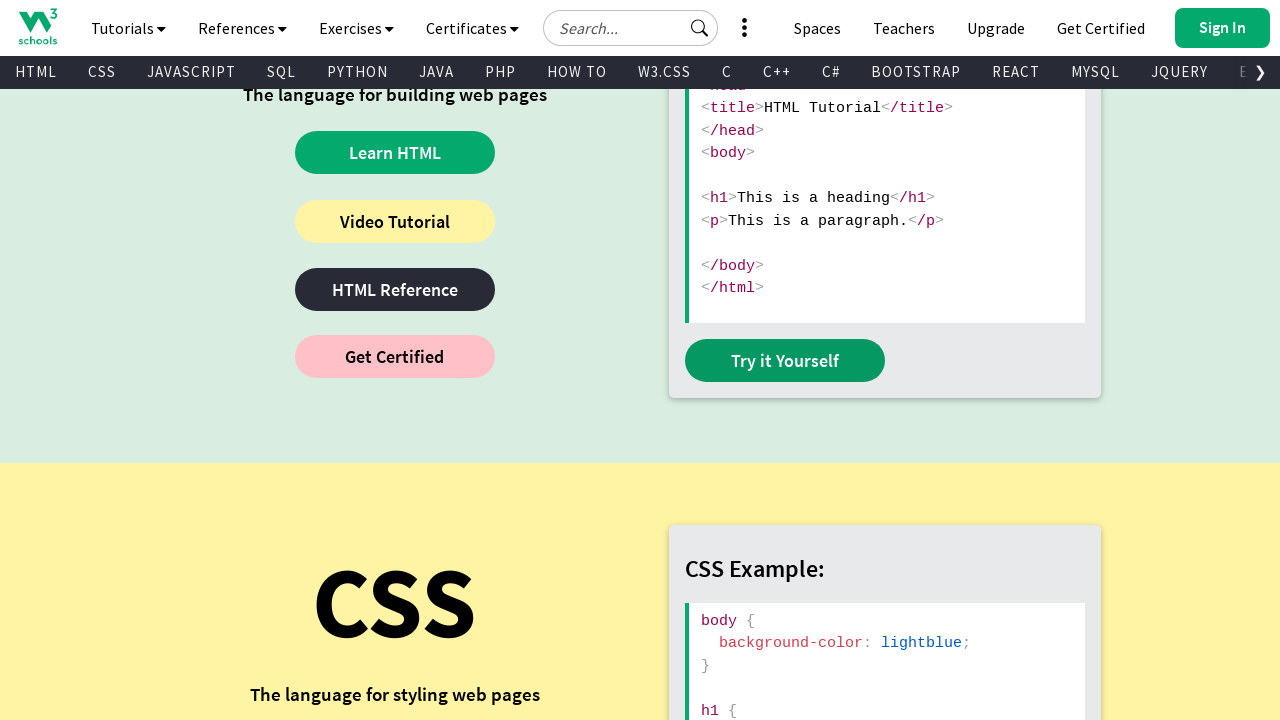

Waited 2 seconds for new window to open
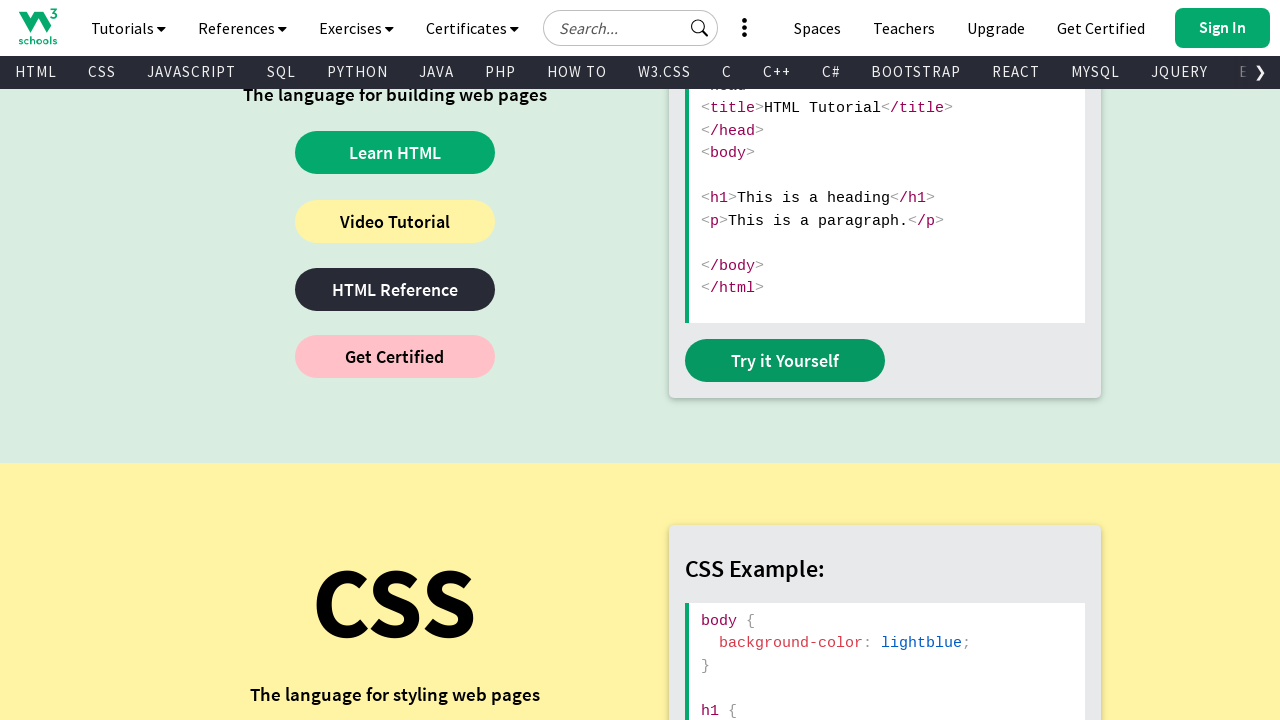

Retrieved all open pages/windows (count: 2)
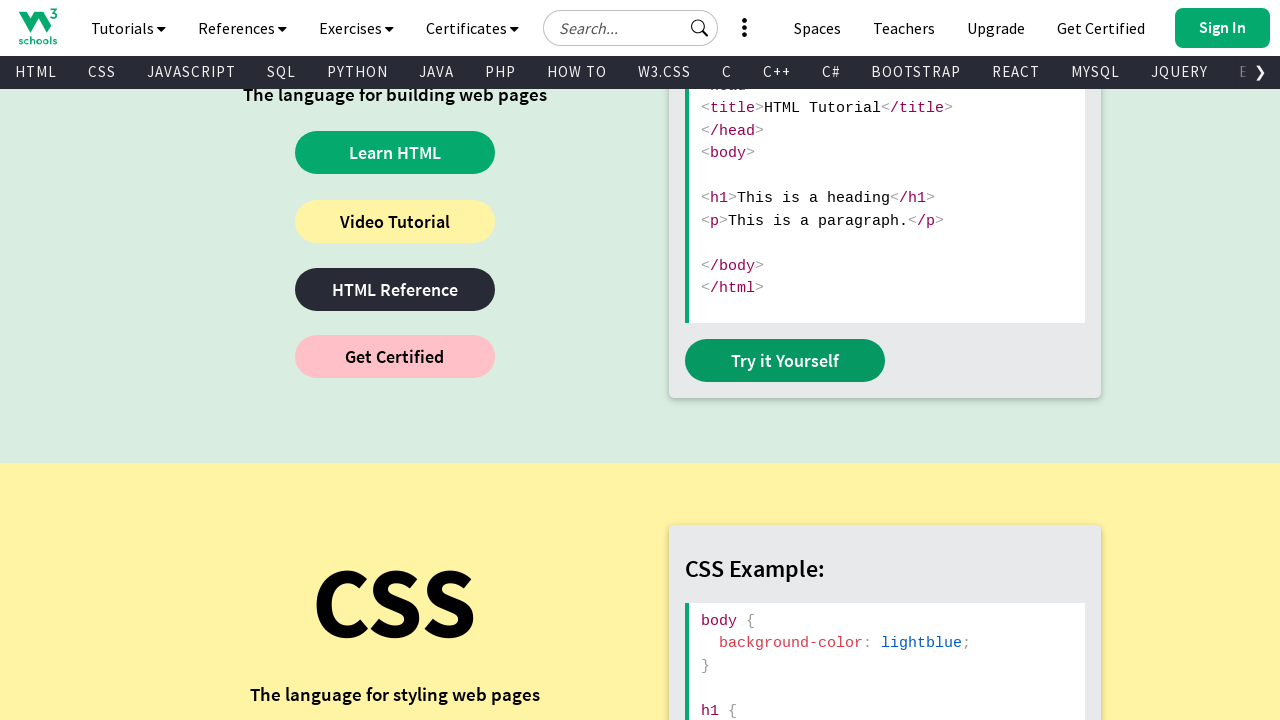

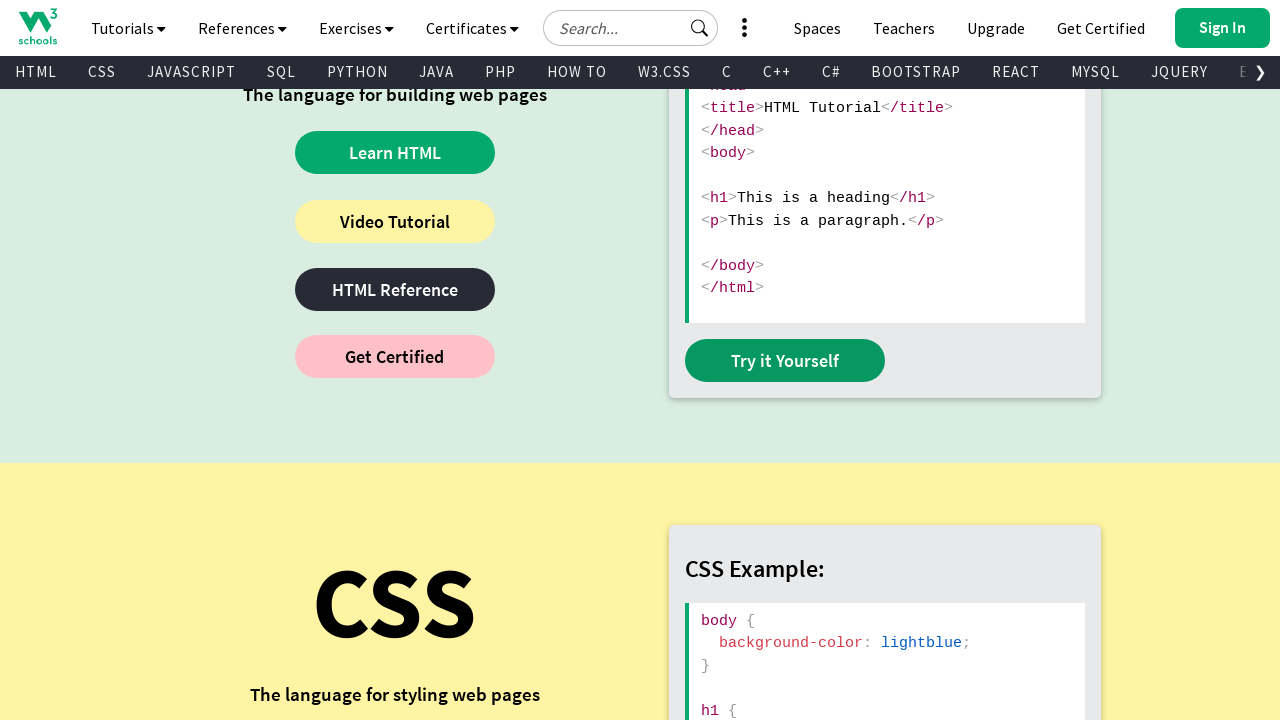